Tests the Add/Remove Elements functionality by clicking the Add Element button multiple times to create Delete buttons, then clicking Delete buttons to remove them, verifying the correct count of elements at each step.

Starting URL: https://the-internet.herokuapp.com/add_remove_elements/

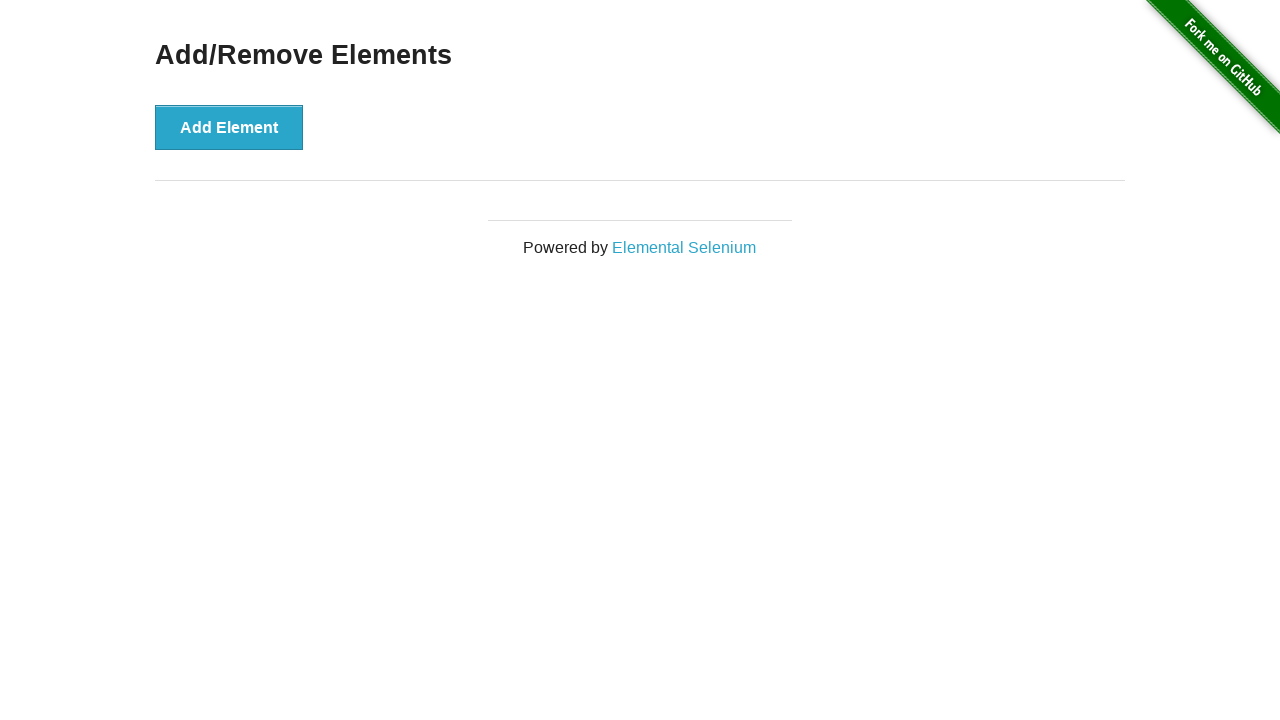

Page title 'Add/Remove Elements' loaded
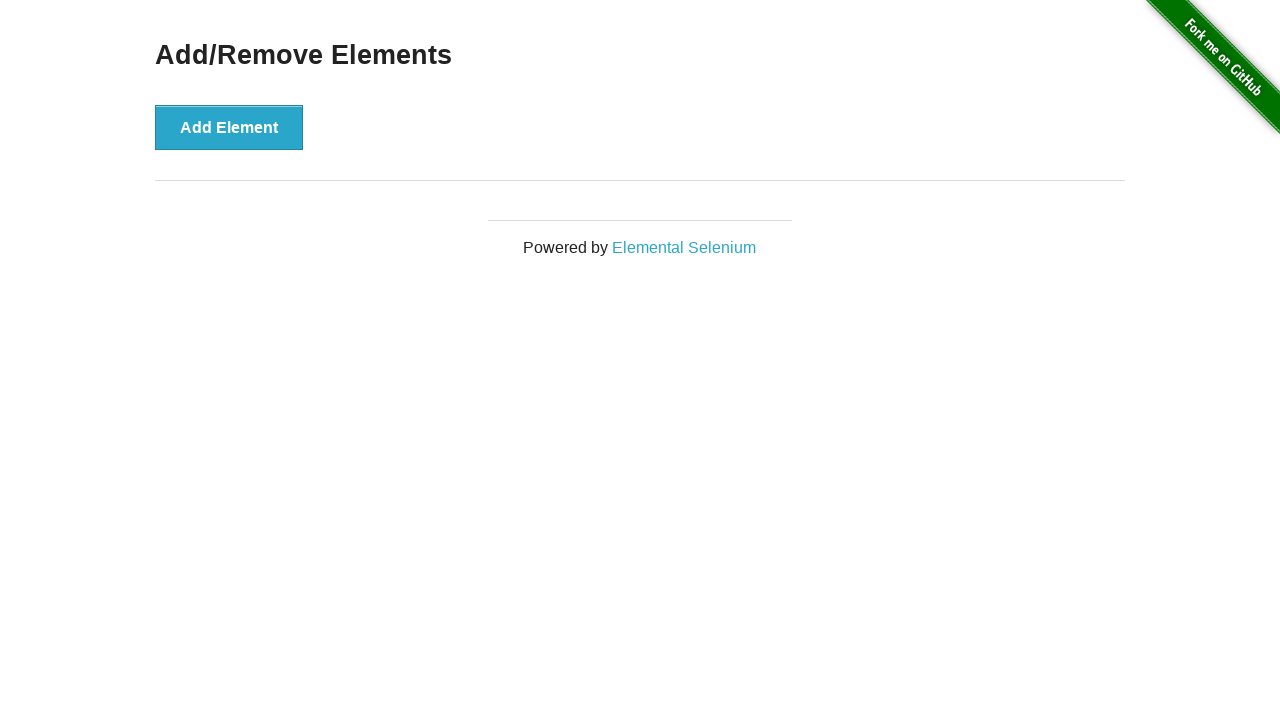

Add Element button is visible
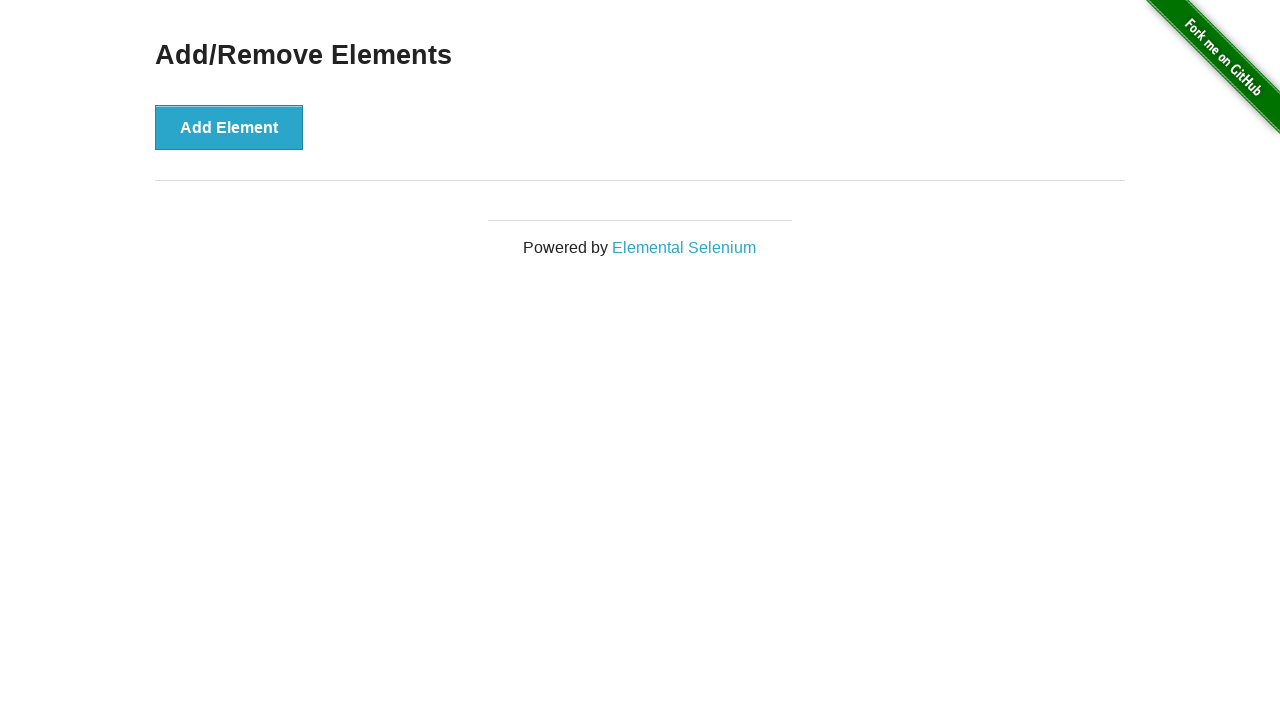

Clicked Add Element button at (229, 127) on xpath=//button[contains(text(),'Add Element')]
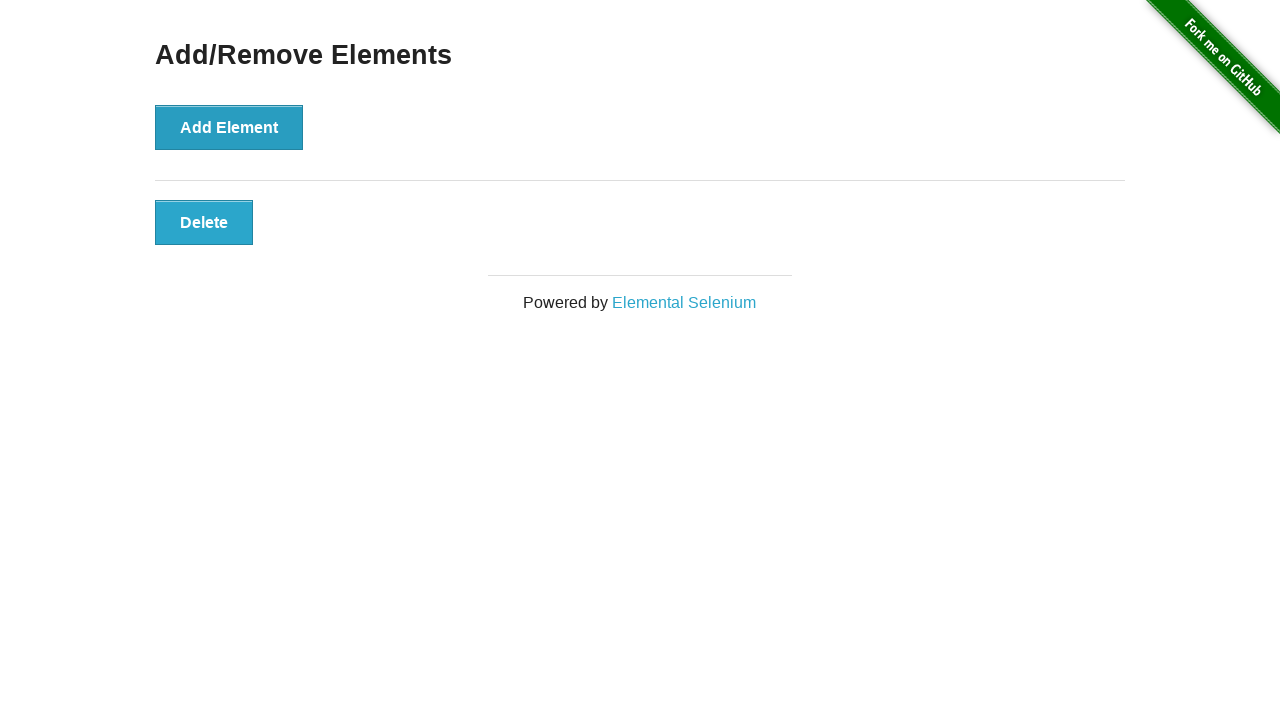

Delete button appeared after clicking Add Element
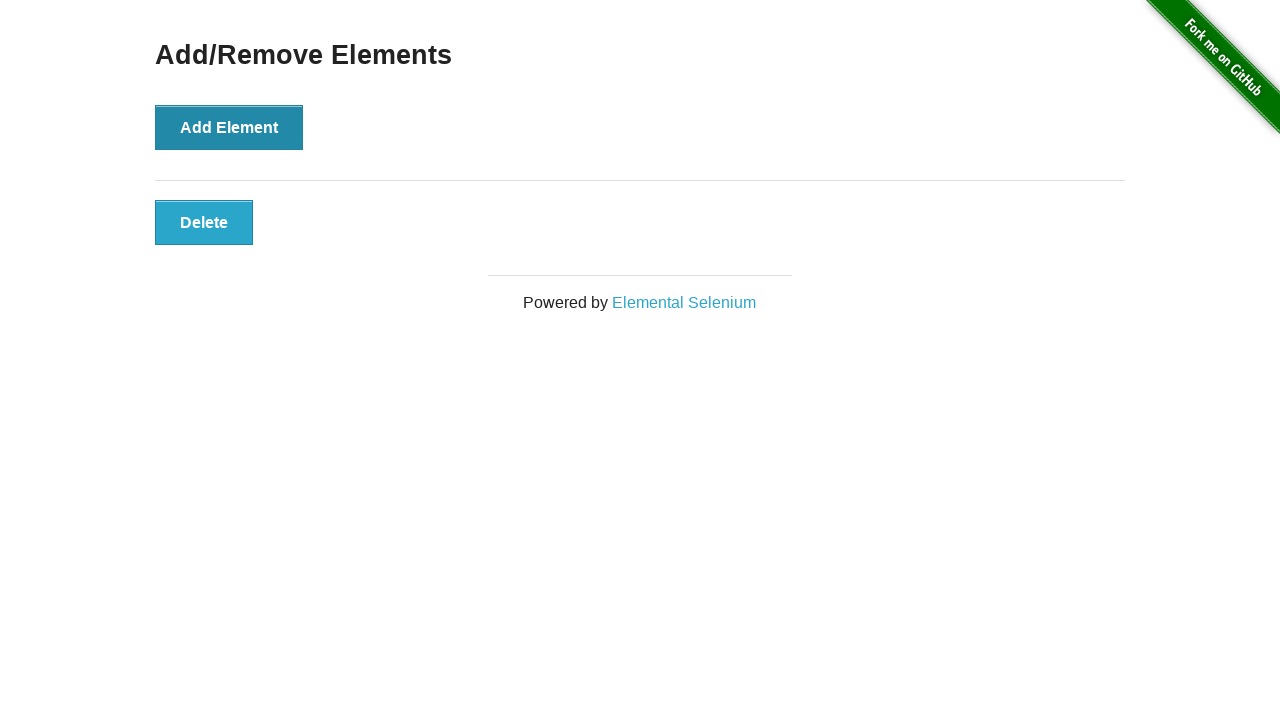

Clicked Delete button to remove element at (204, 222) on xpath=//button[contains(text(),'Delete')]
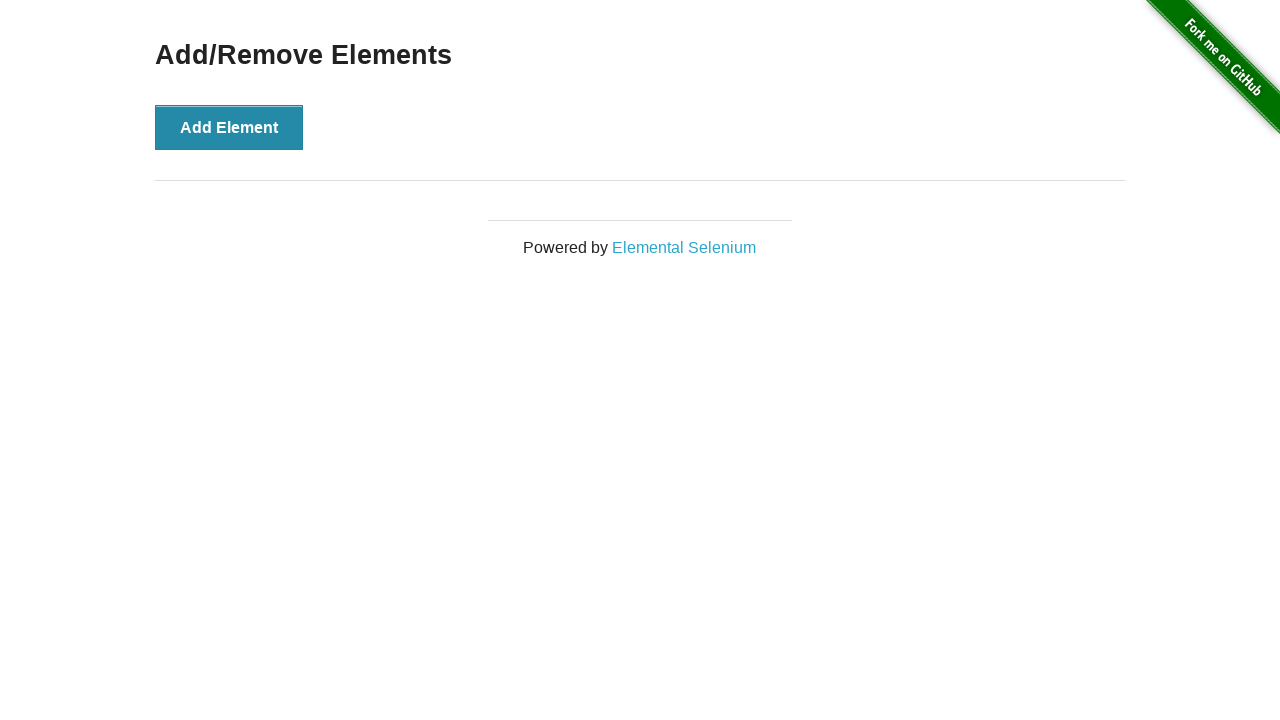

Verified no delete buttons remain (count: 0)
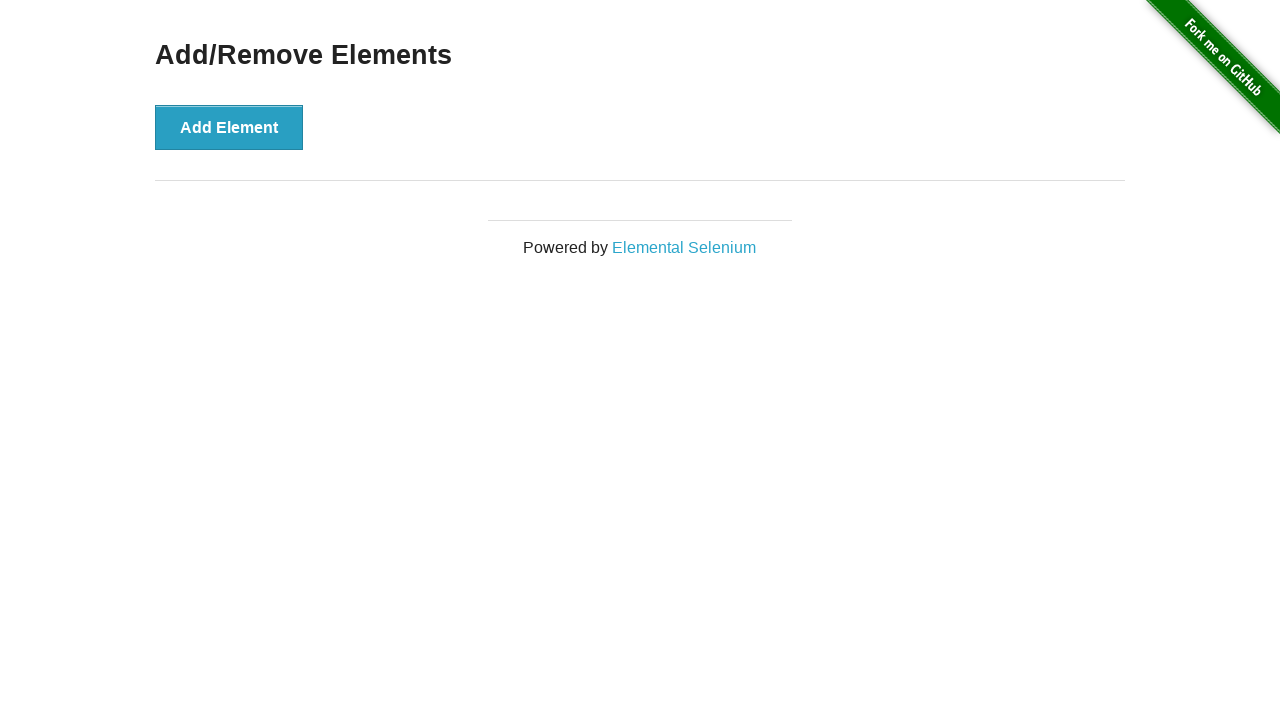

Clicked Add Element button (1st time) at (229, 127) on xpath=//button[contains(text(),'Add Element')]
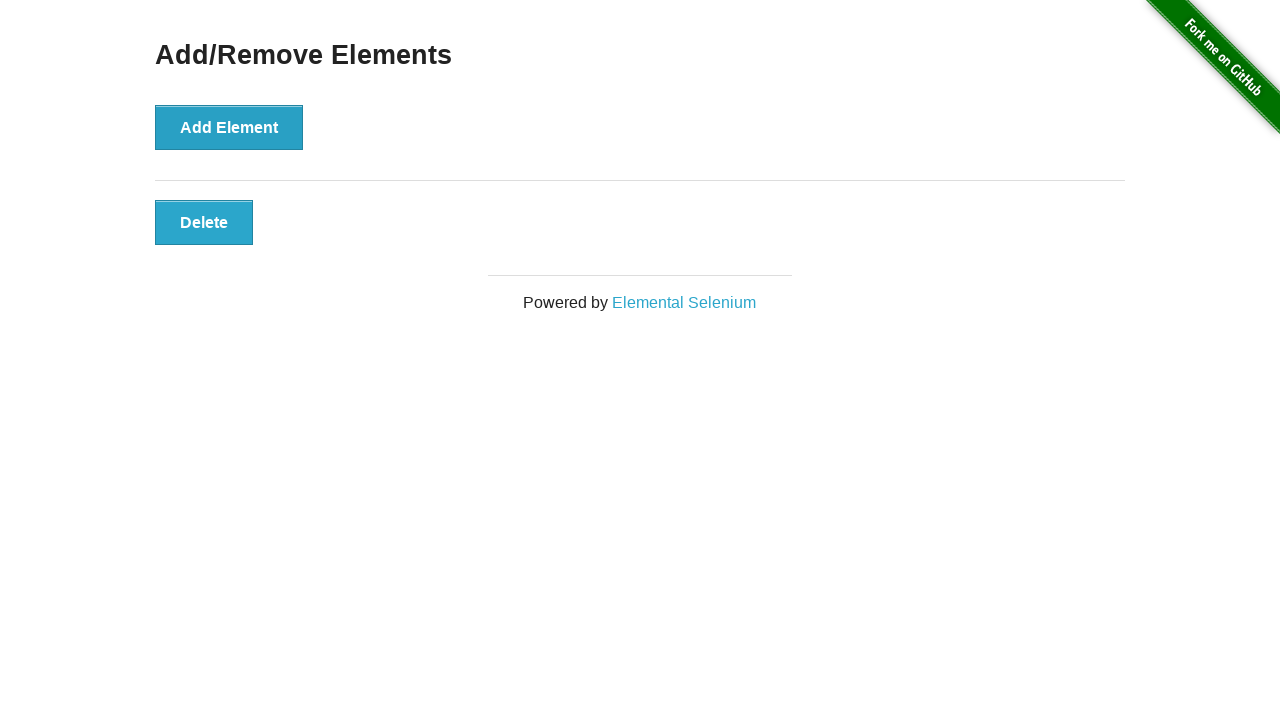

Clicked Add Element button (2nd time) at (229, 127) on xpath=//button[contains(text(),'Add Element')]
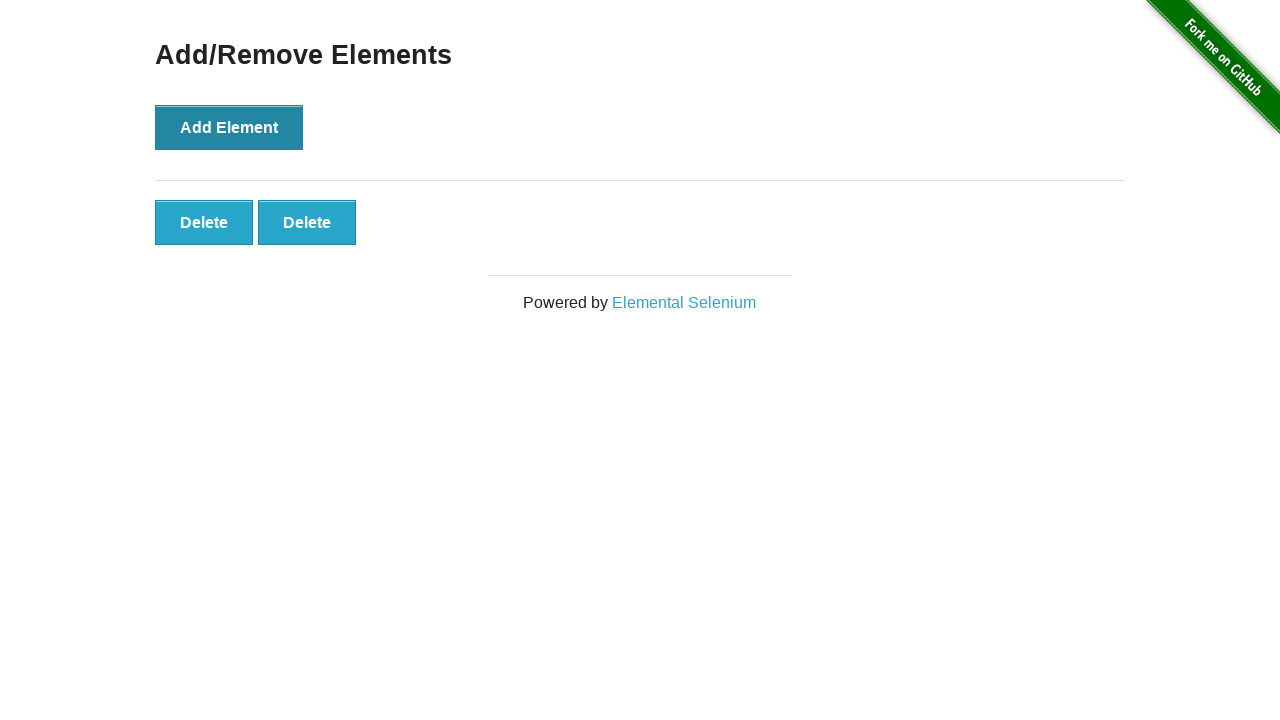

Clicked Add Element button (3rd time) at (229, 127) on xpath=//button[contains(text(),'Add Element')]
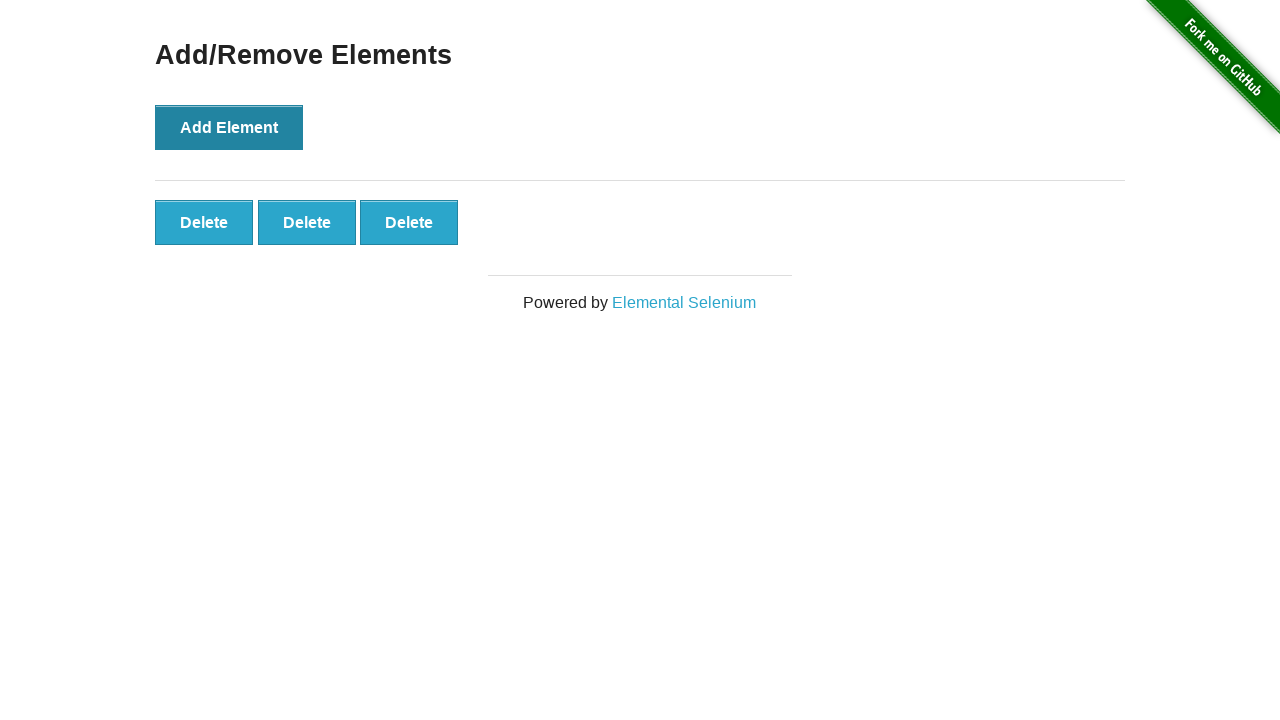

Verified 3 delete buttons exist
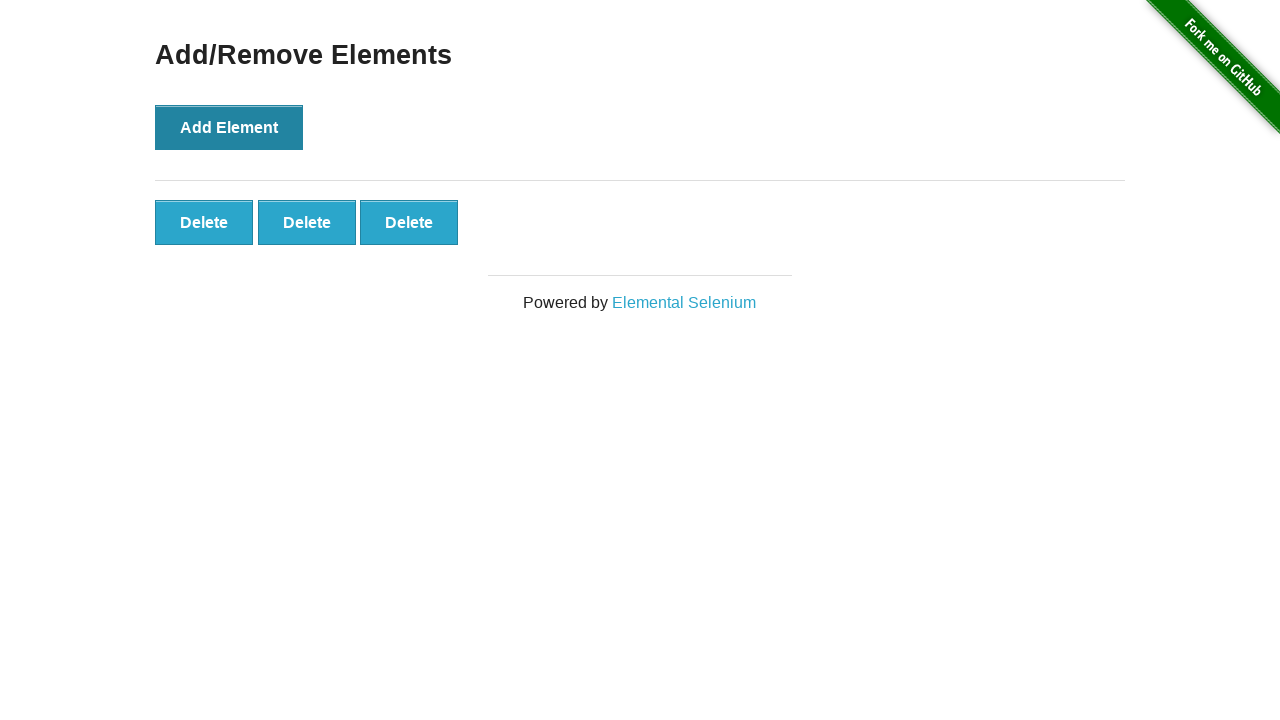

Clicked one Delete button at (204, 222) on xpath=//button[contains(text(),'Delete')]
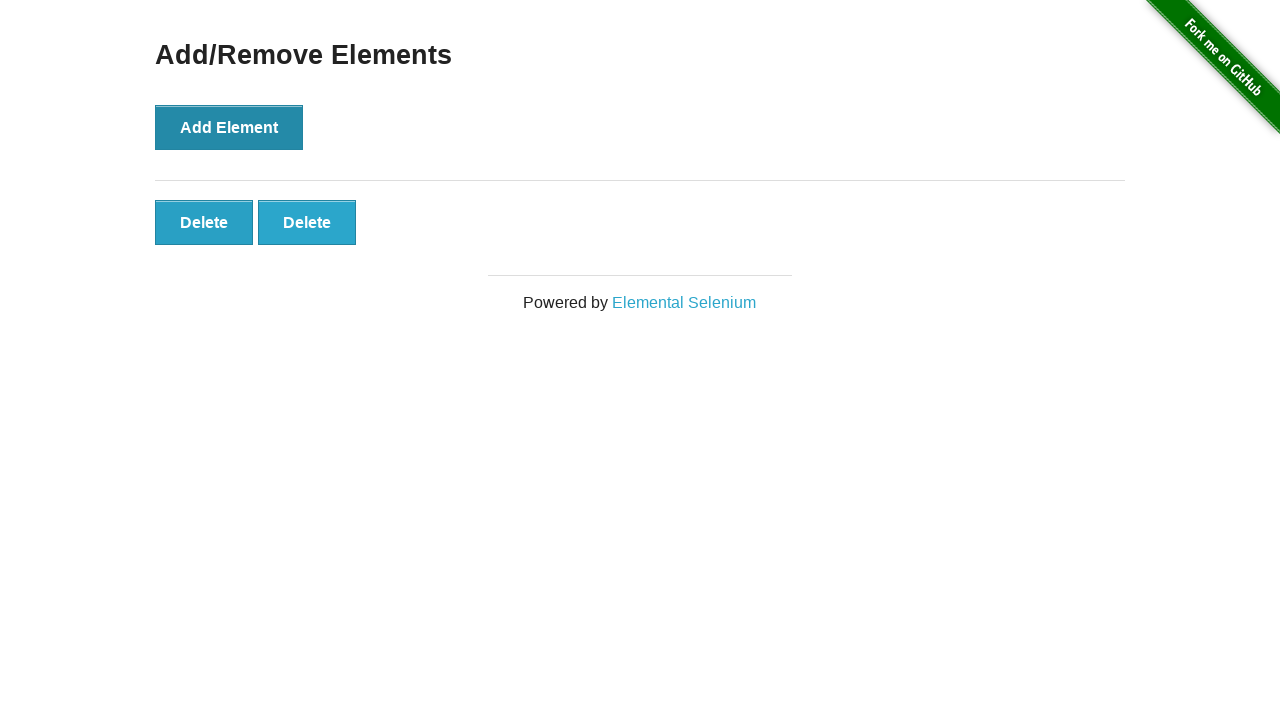

Verified 2 delete buttons remain
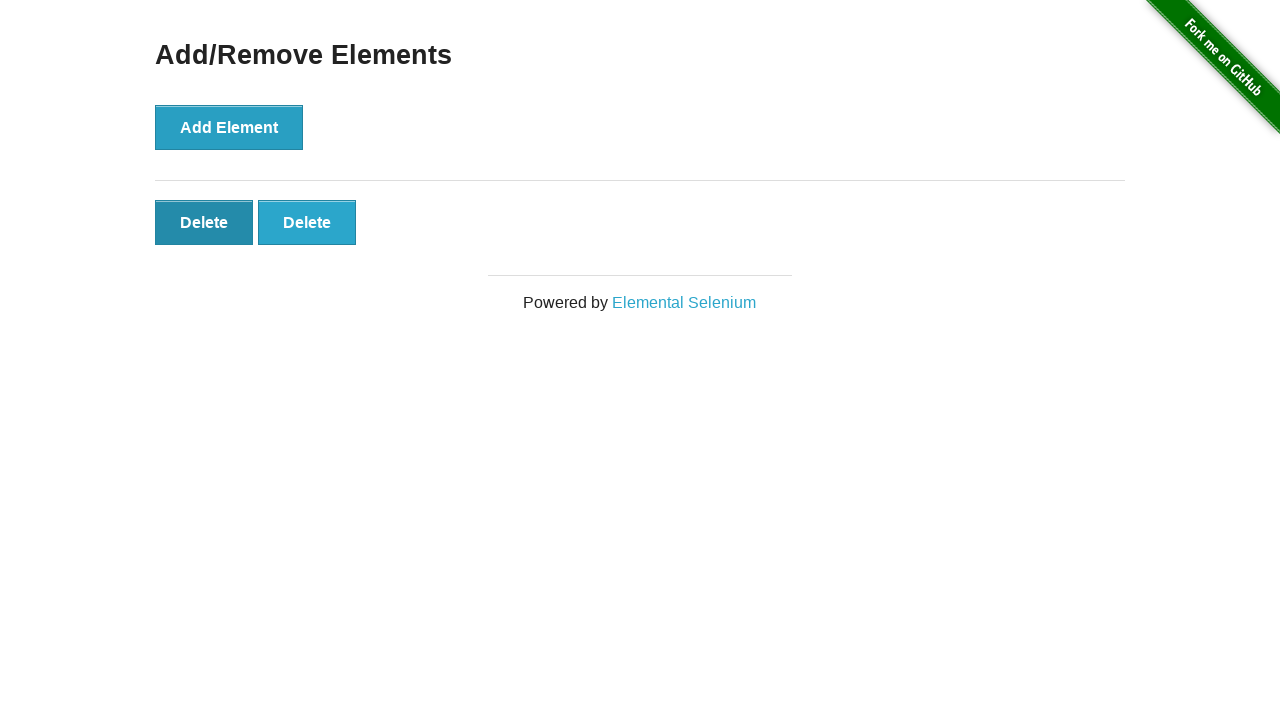

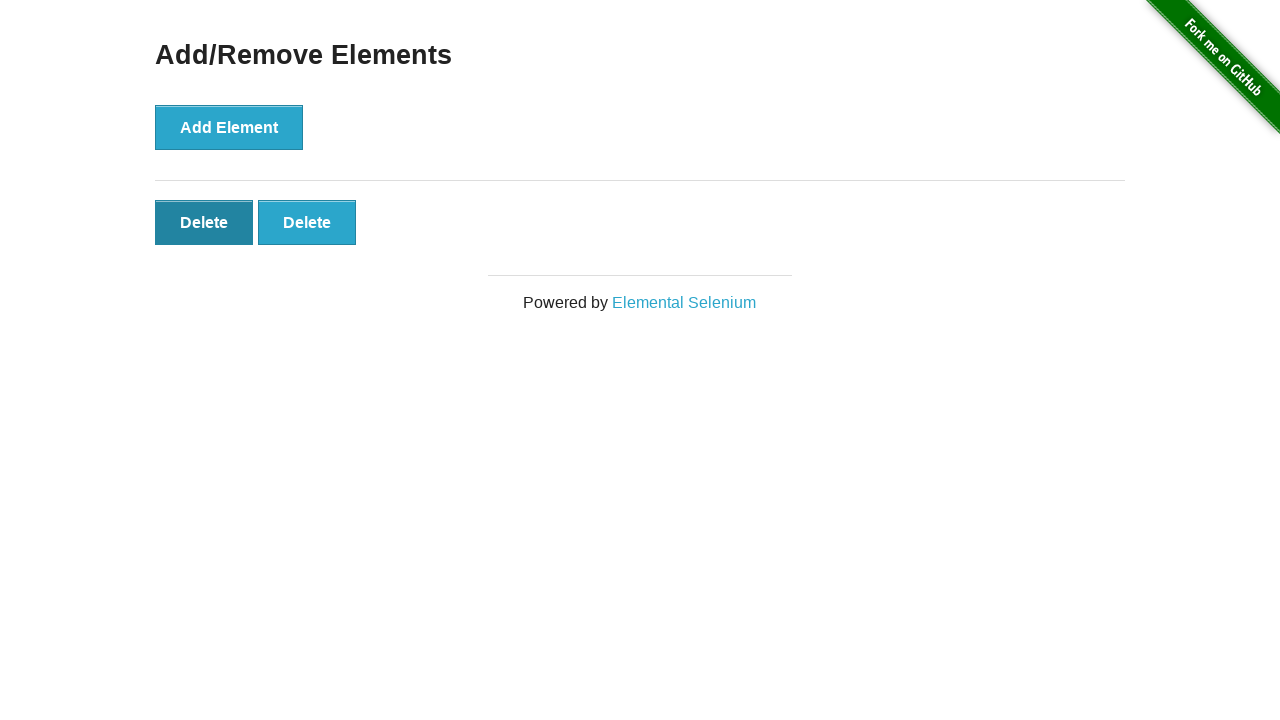